Tests keyboard input functionality by sending keys to the page and verifying the result is displayed

Starting URL: https://training-support.net/webelements/keyboard-events

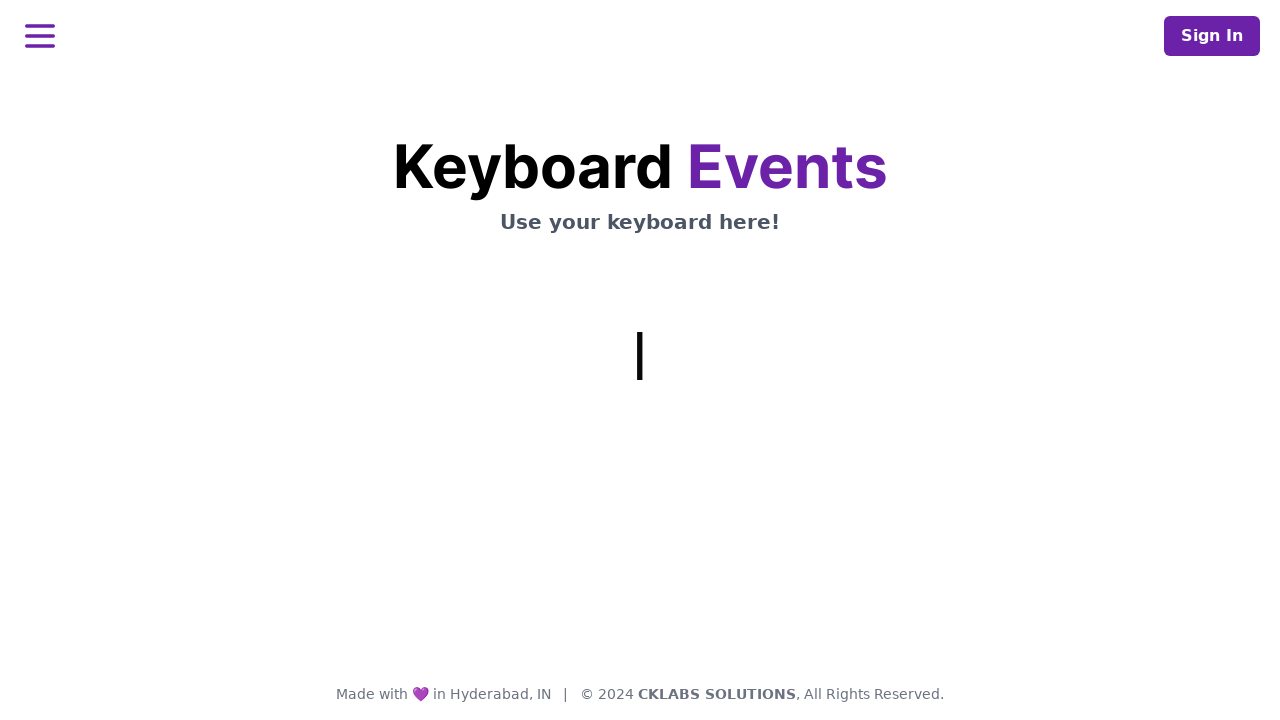

Typed keyboard input 'Hello this is Sakti here' to the page
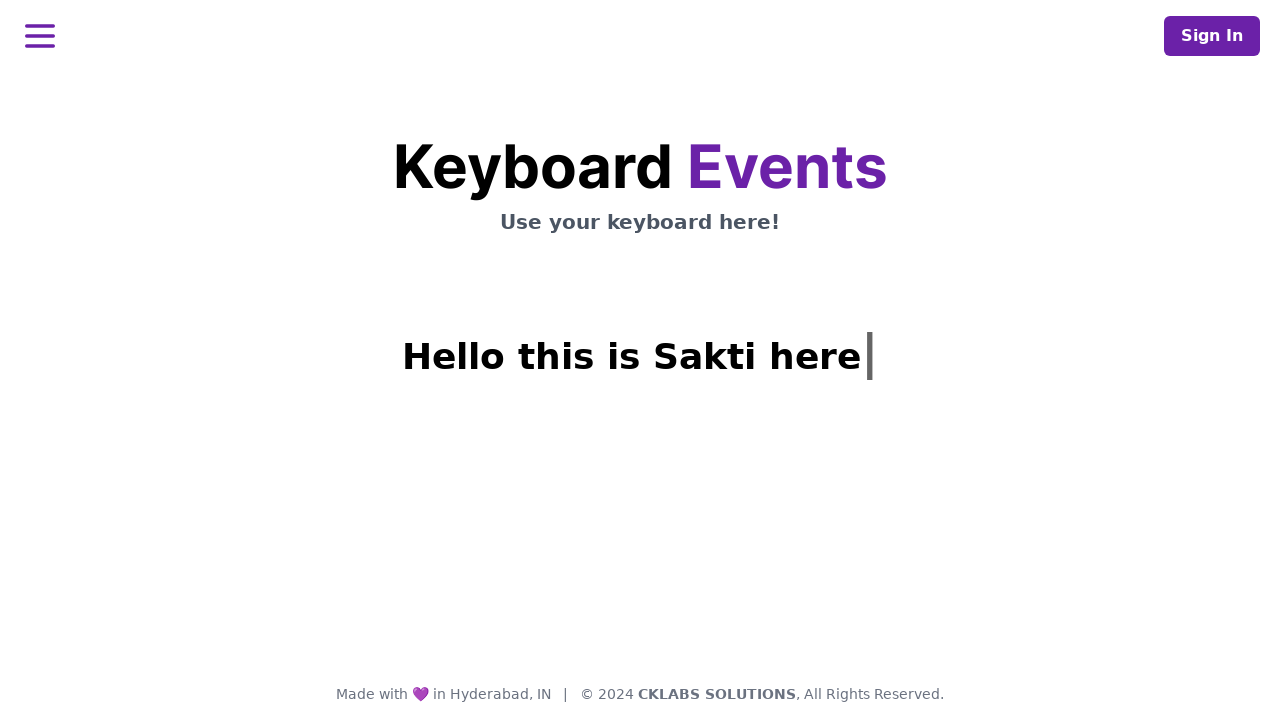

Waited 3 seconds for result to appear
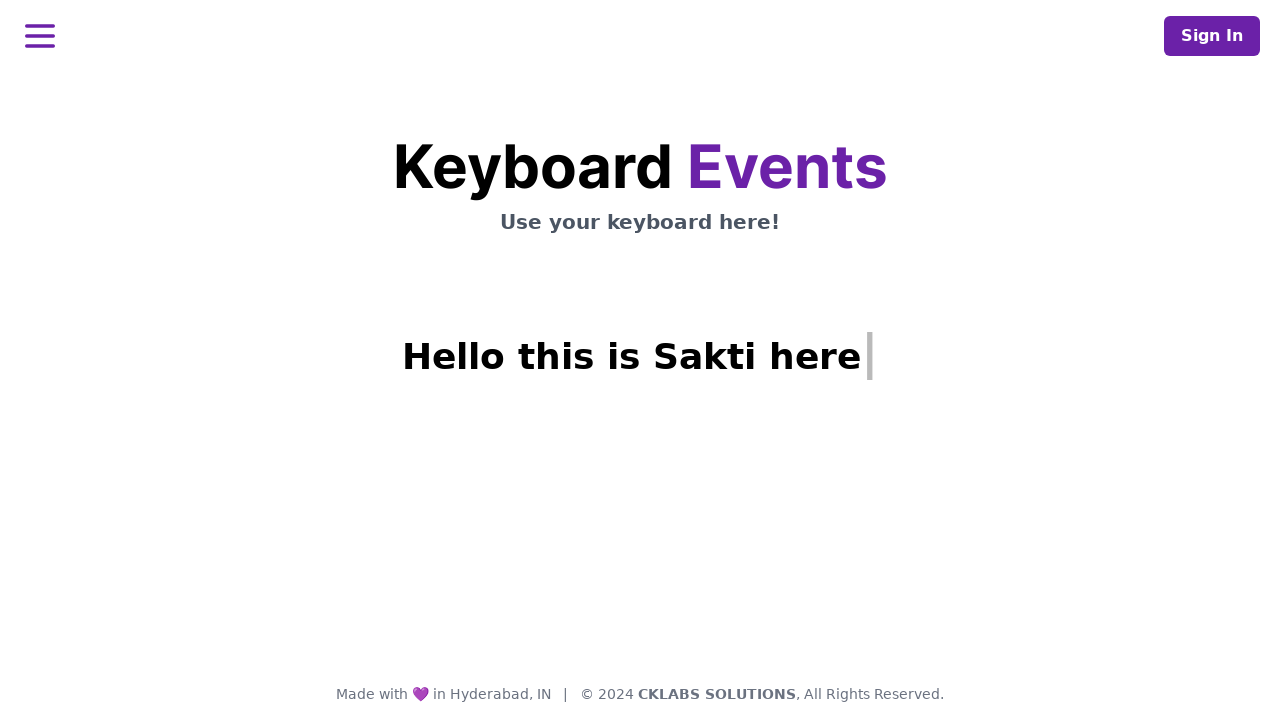

Result text element h1.mt-3 is now visible
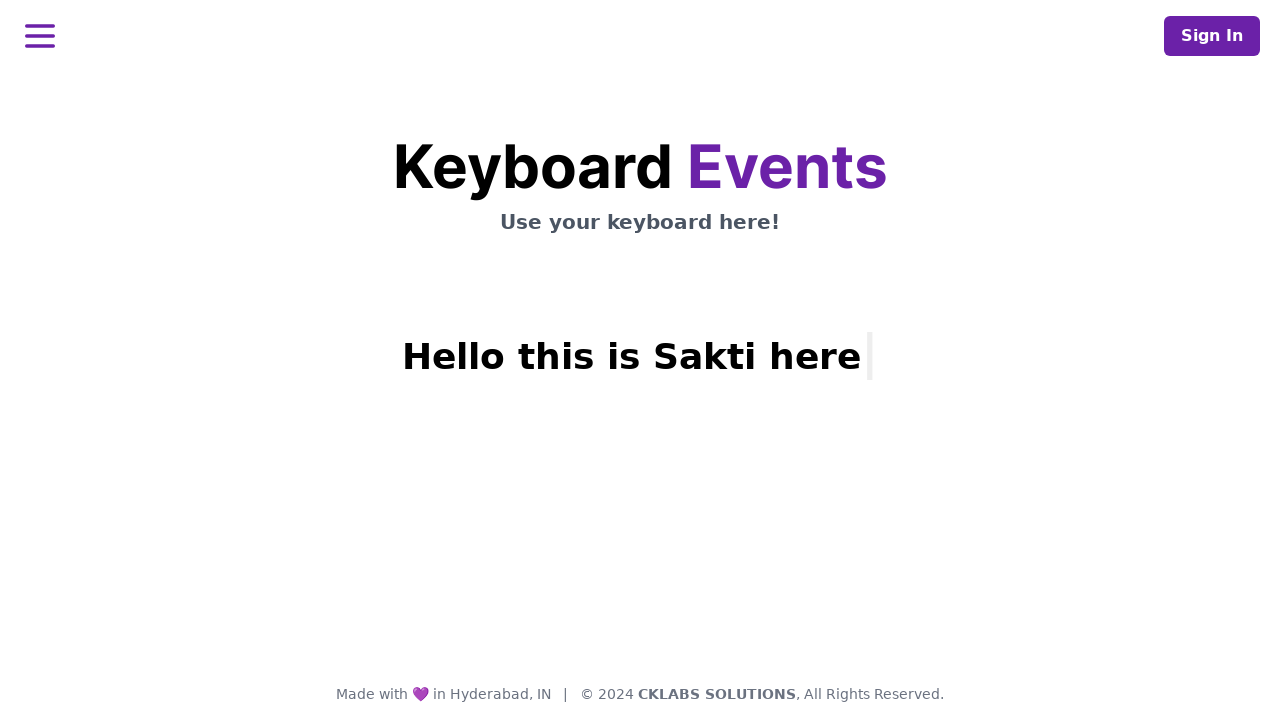

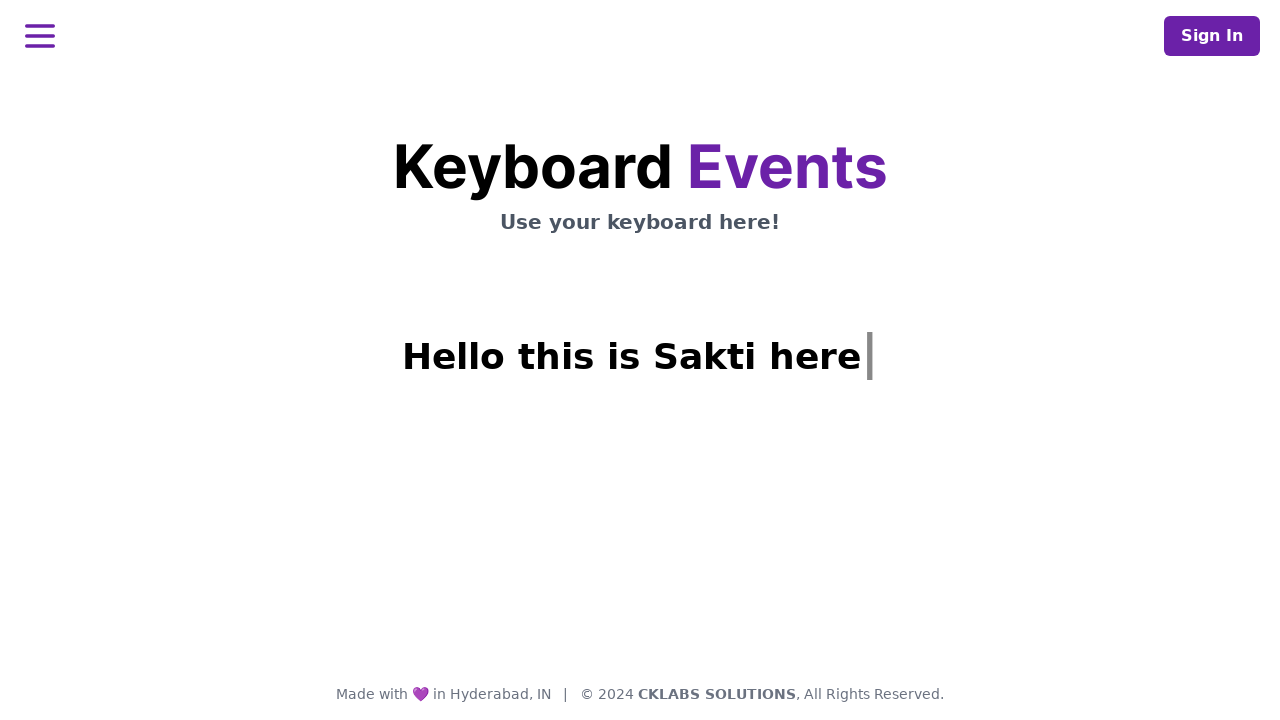